Tests an e-commerce grocery shopping flow by searching for products, adding items to cart, and proceeding through checkout to place an order

Starting URL: https://rahulshettyacademy.com/seleniumPractise/#/

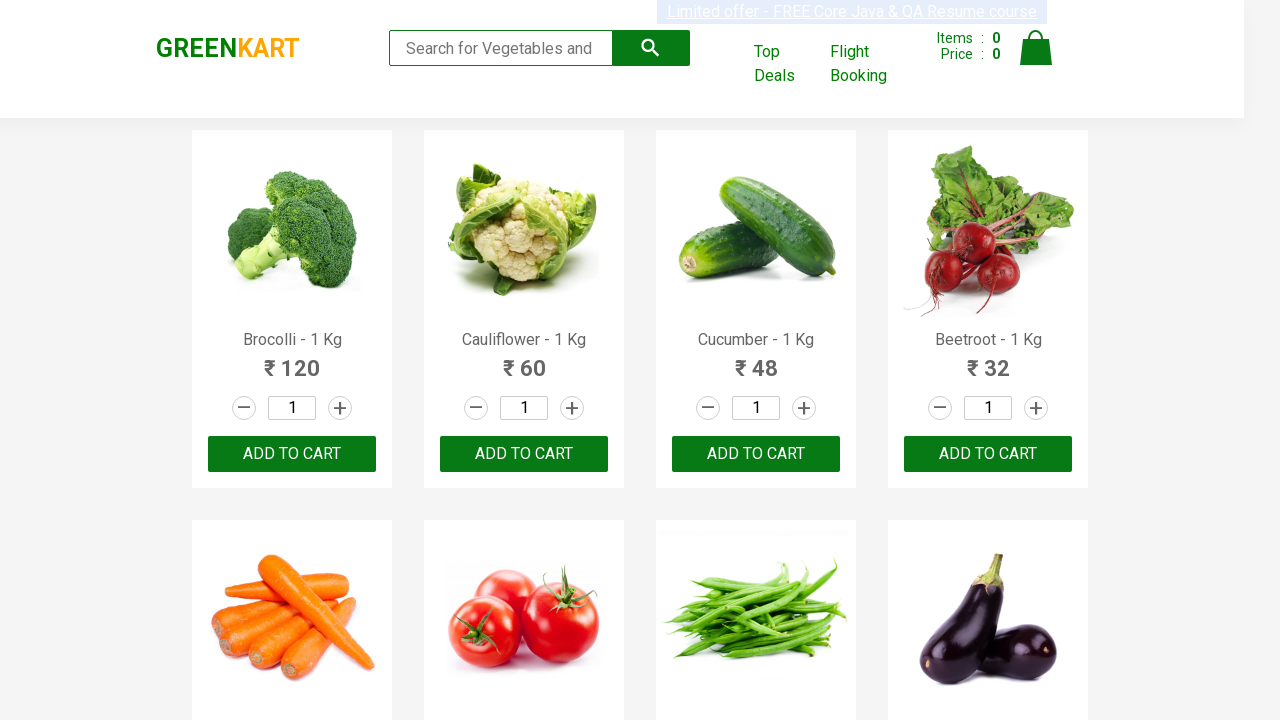

Filled search field with 'ca' to find products on .search-keyword
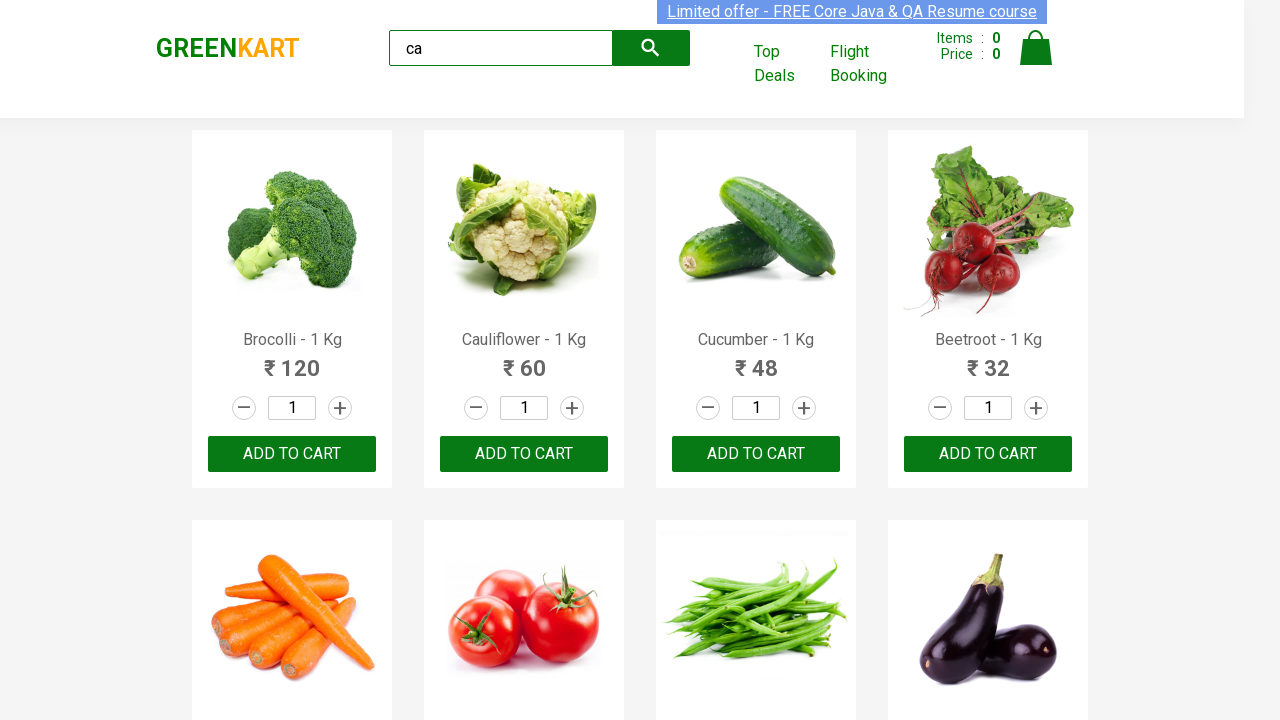

Waited for search results to load
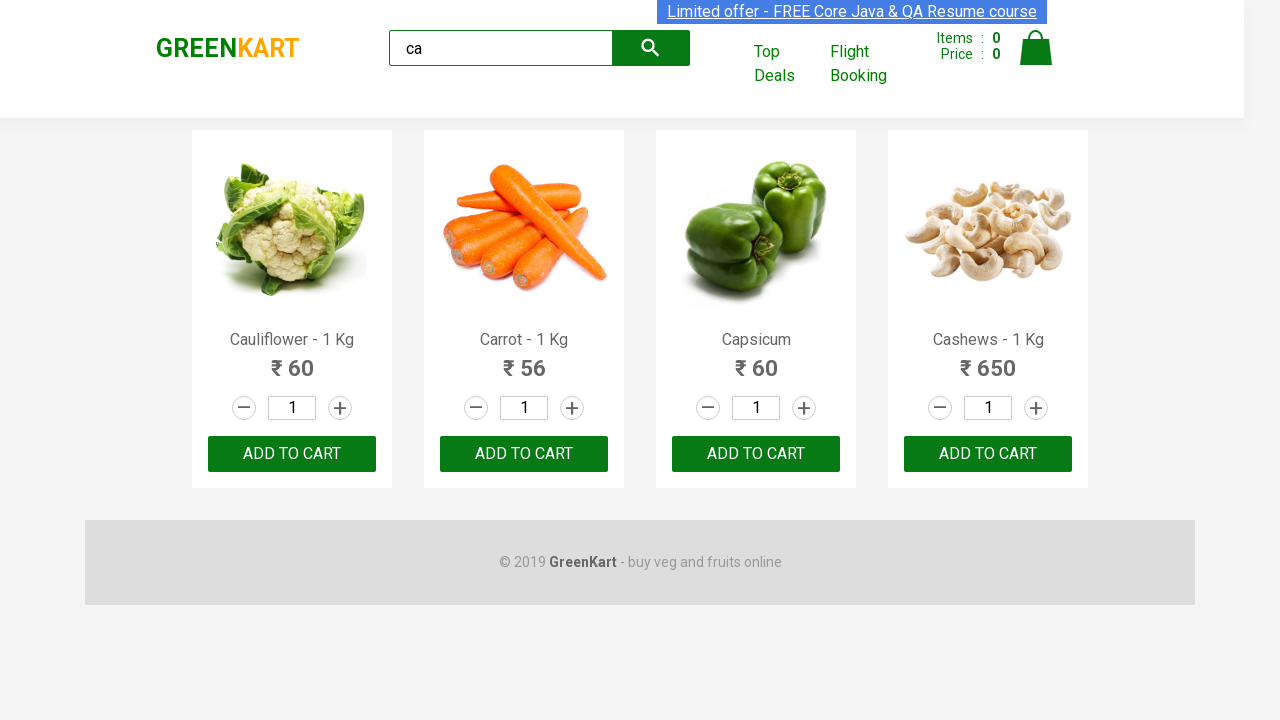

Clicked ADD button on the third product at (756, 454) on .products .product >> nth=2 >> text=ADD
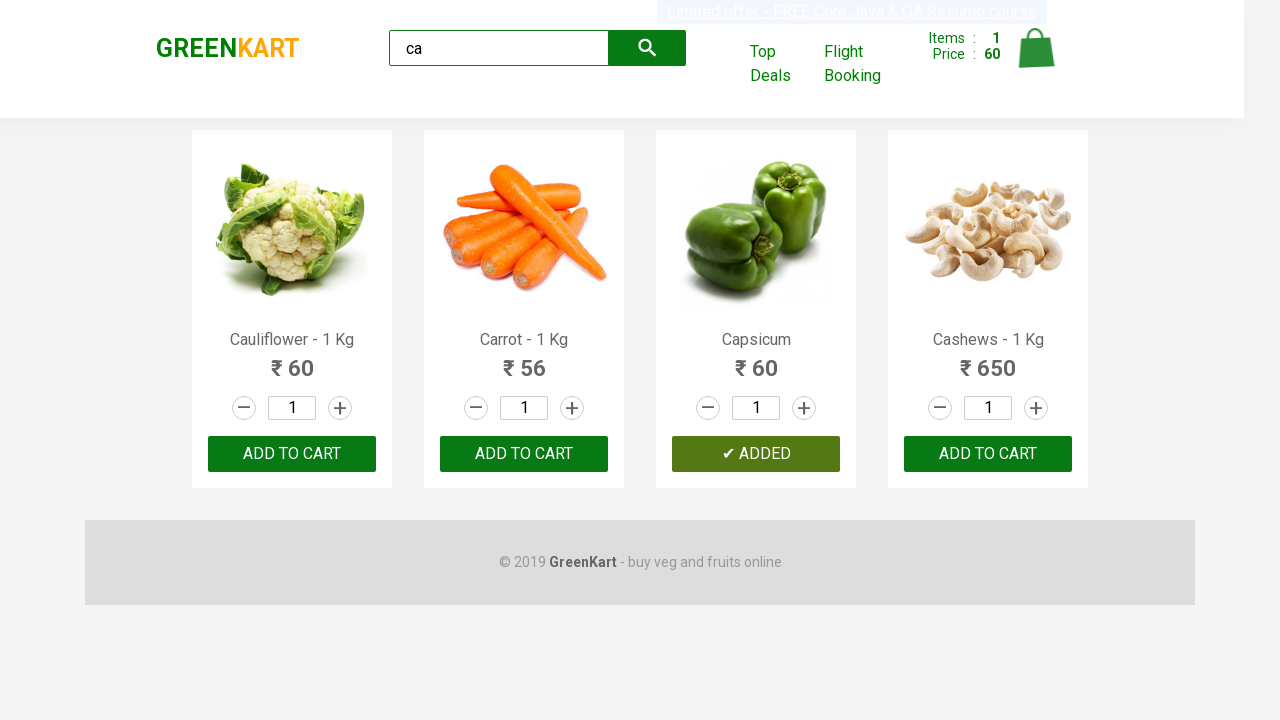

Found and clicked ADD button for Cashews product at (988, 454) on .products .product >> nth=3 >> button
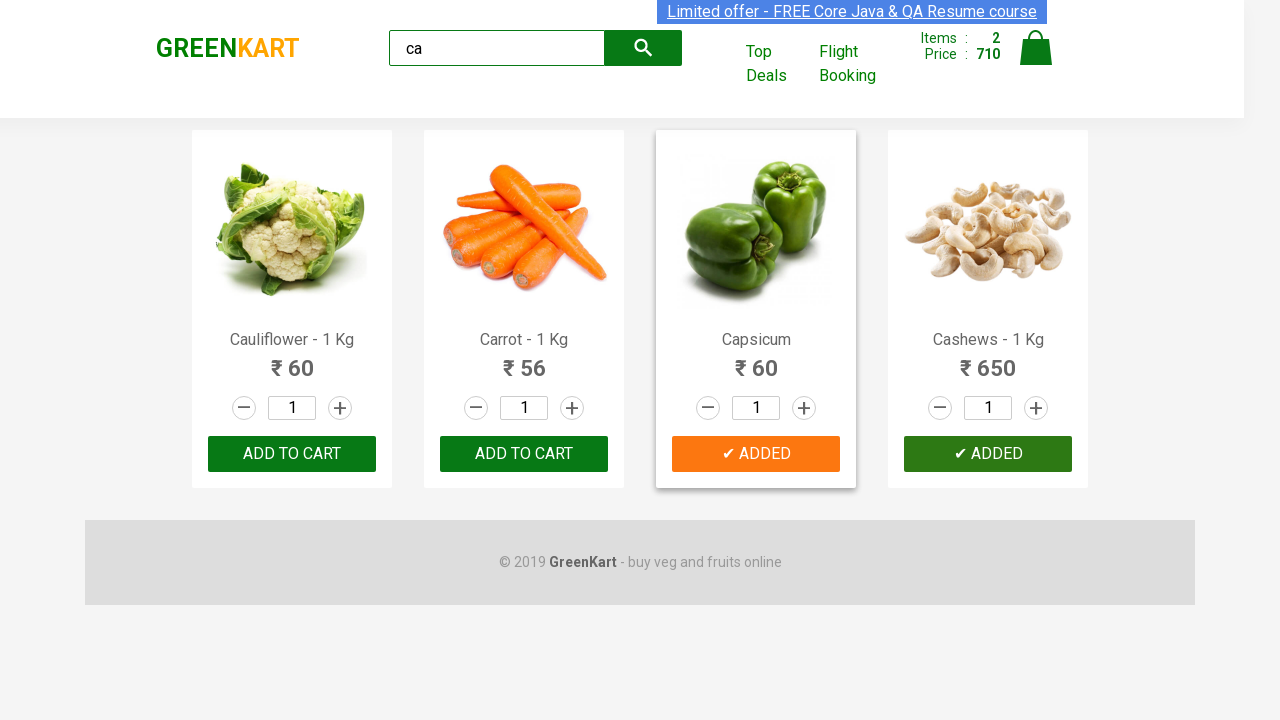

Brand logo appeared and verified
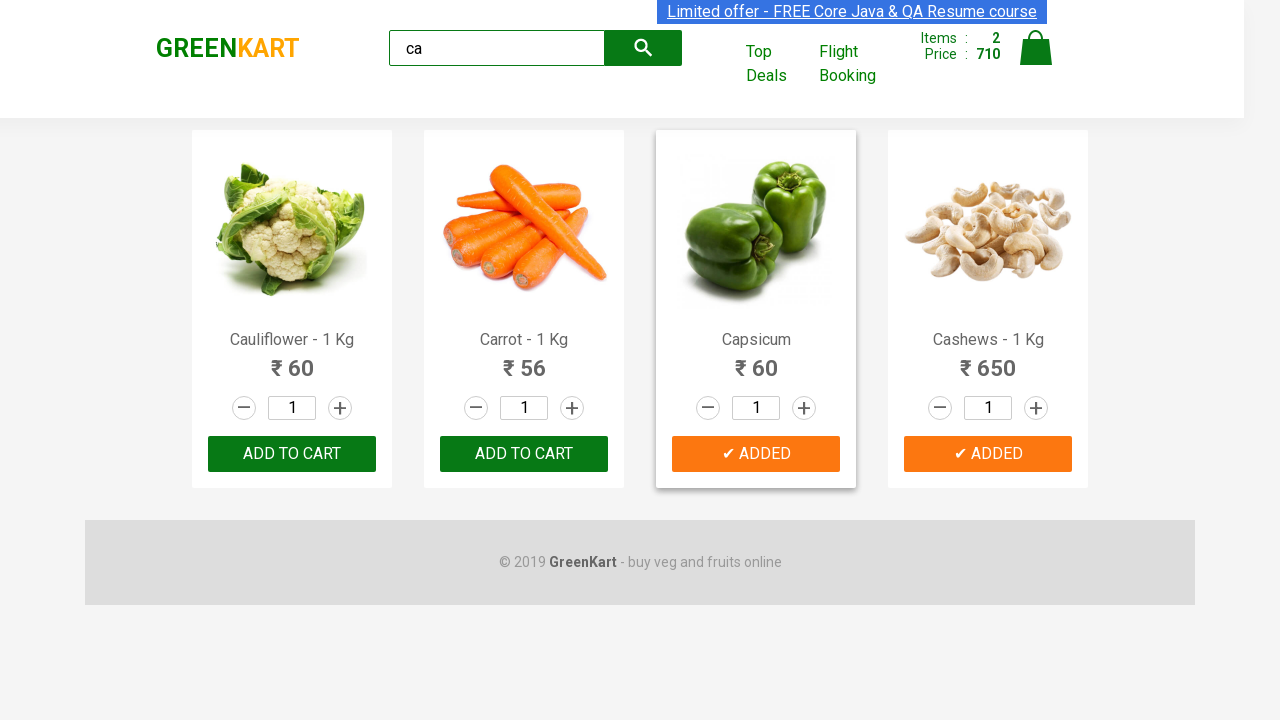

Clicked cart icon to open cart at (1036, 59) on .cart .cart-icon
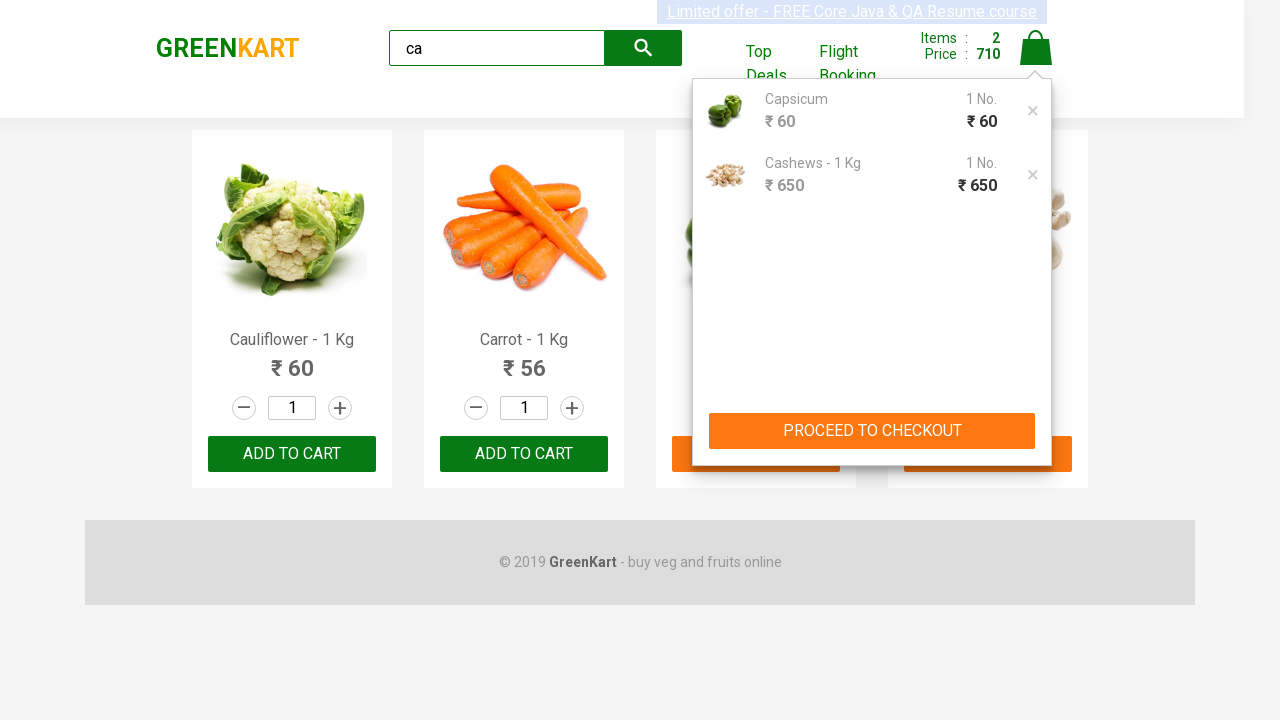

Clicked PROCEED TO CHECKOUT button at (872, 431) on .action-block >> internal:text="PROCEED TO CHECKOUT"i
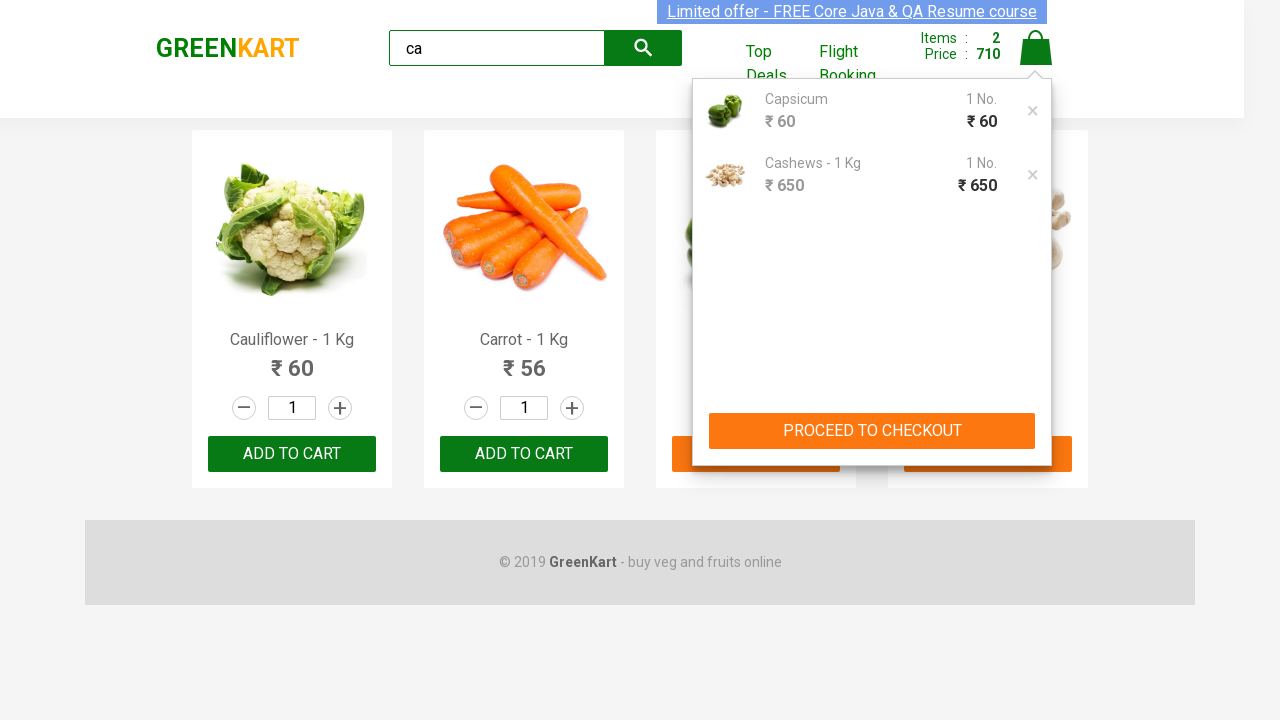

Clicked Place Order button to complete purchase at (1036, 491) on internal:text="Place Order"i
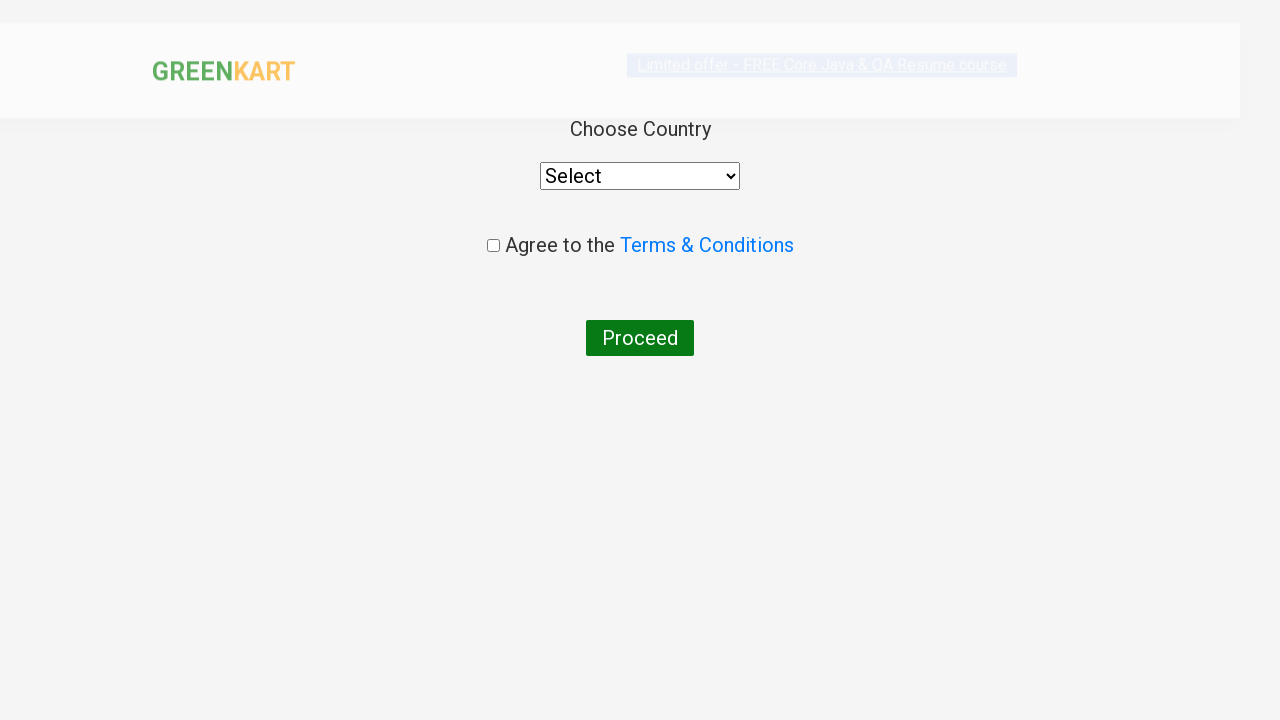

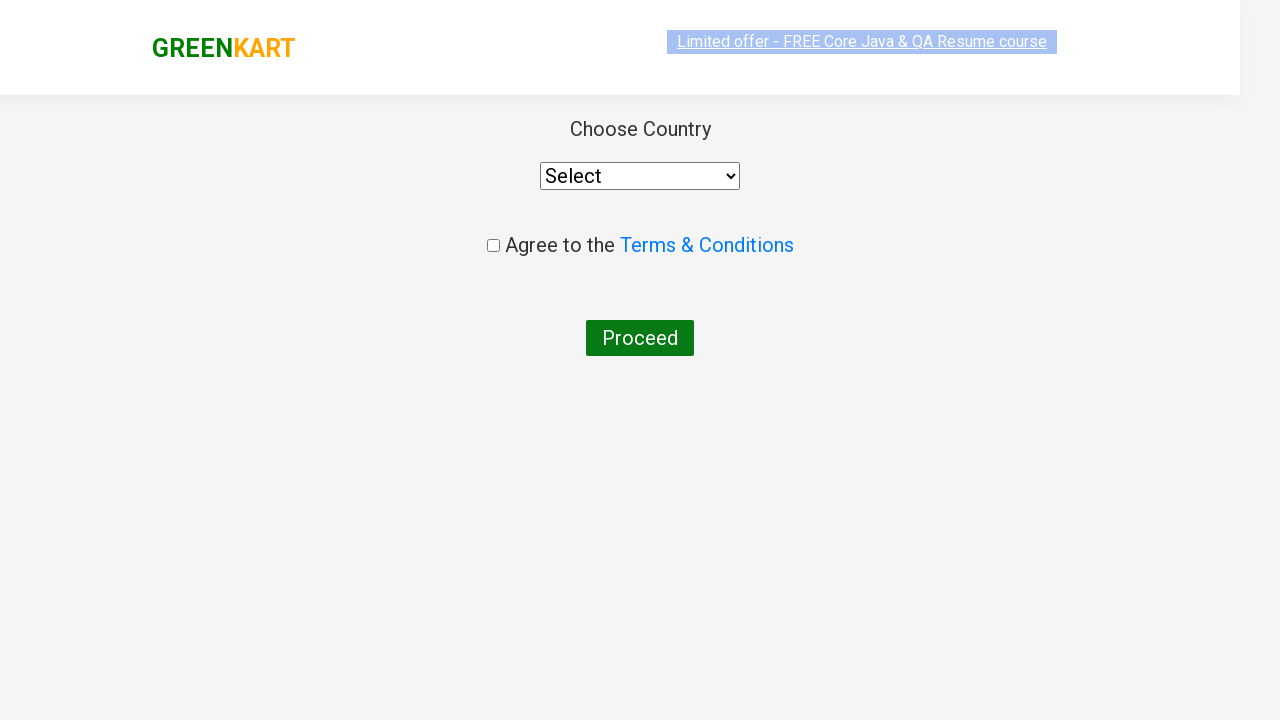